Tests the Dynamic Properties page on DemoQA by clicking through to the page and verifying that a button becomes visible after 5 seconds and that another button changes color.

Starting URL: https://demoqa.com/

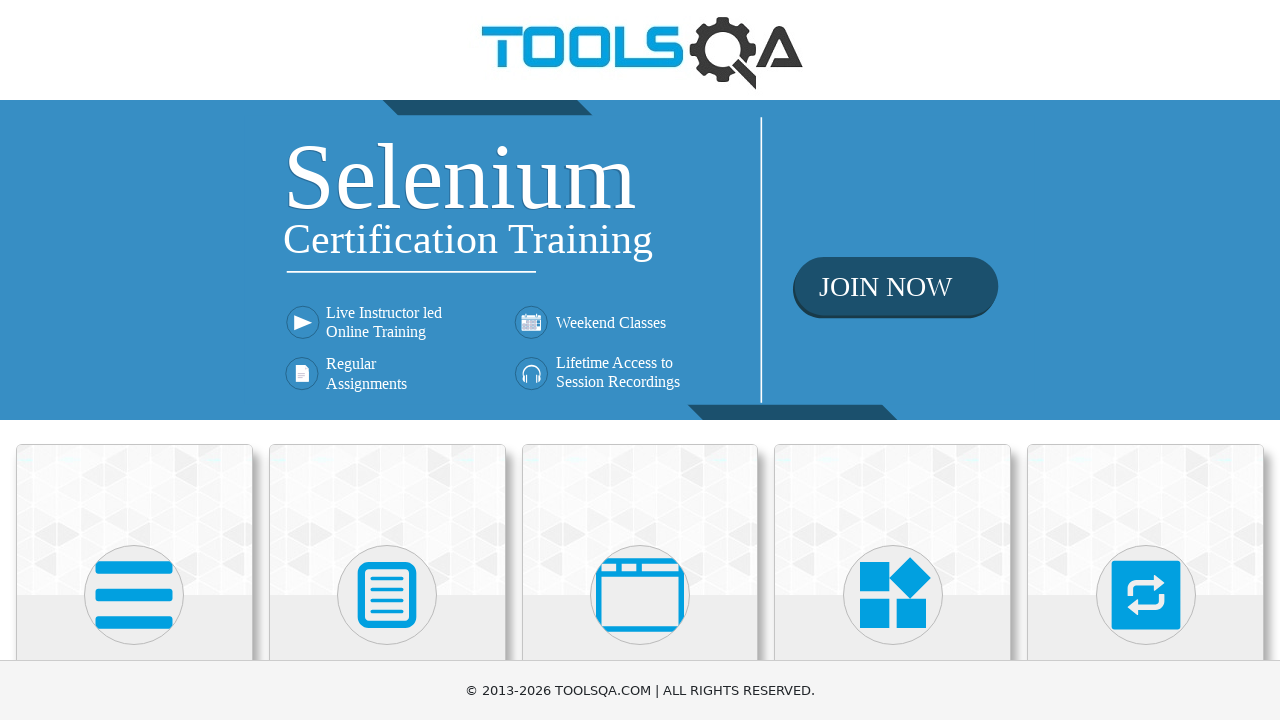

Clicked on Elements card on the homepage at (134, 360) on div.card-body:has-text('Elements')
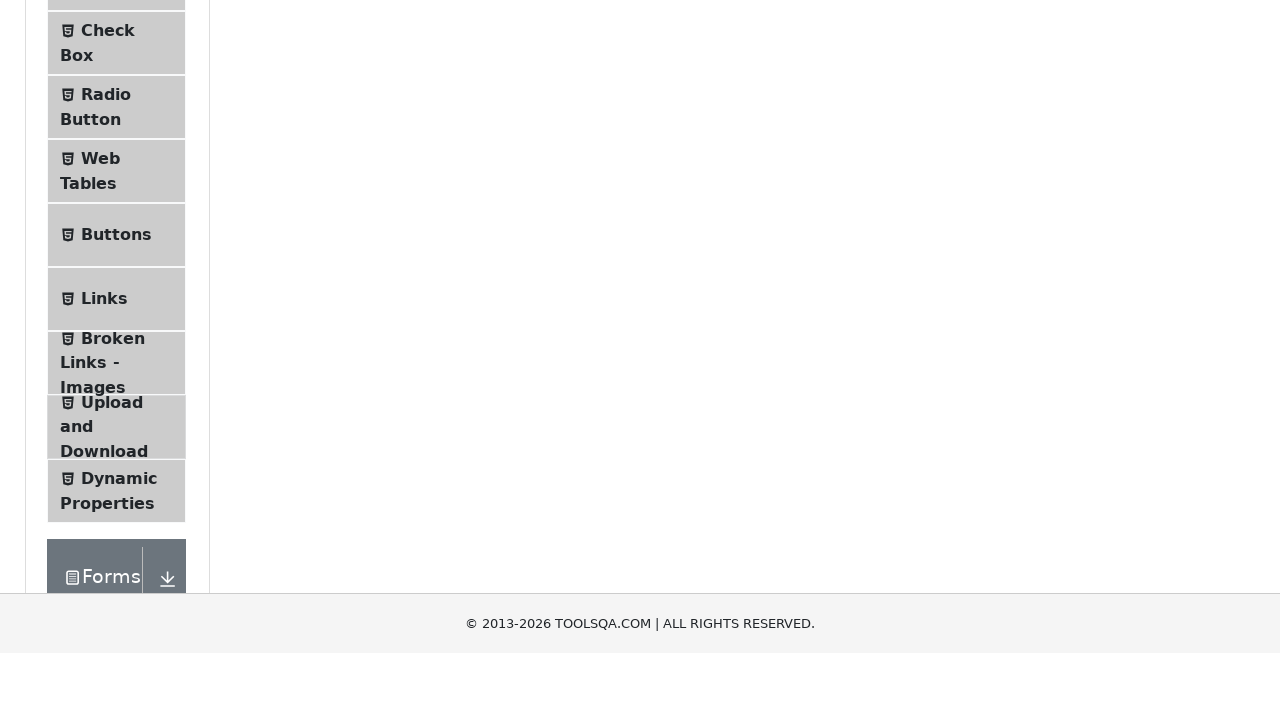

Clicked on Dynamic Properties in the side menu at (119, 110) on text=Dynamic Properties
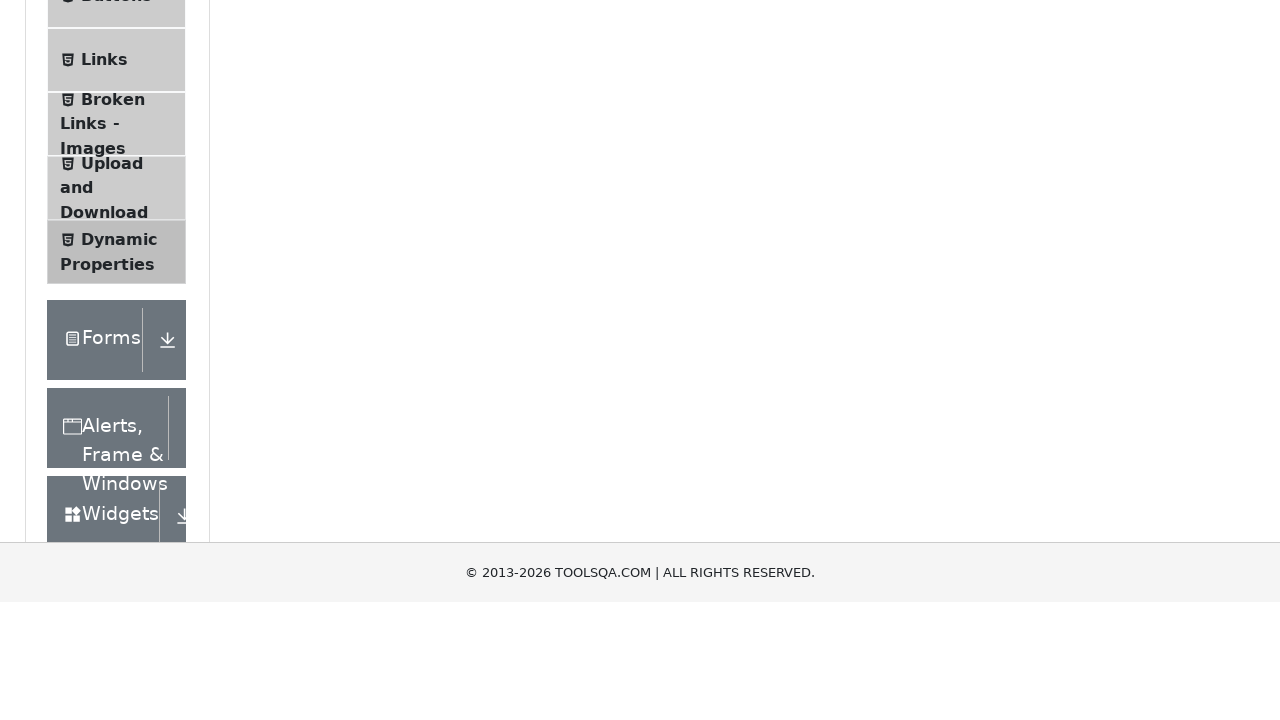

Verified that 'Visible After 5 Seconds' button is initially not visible
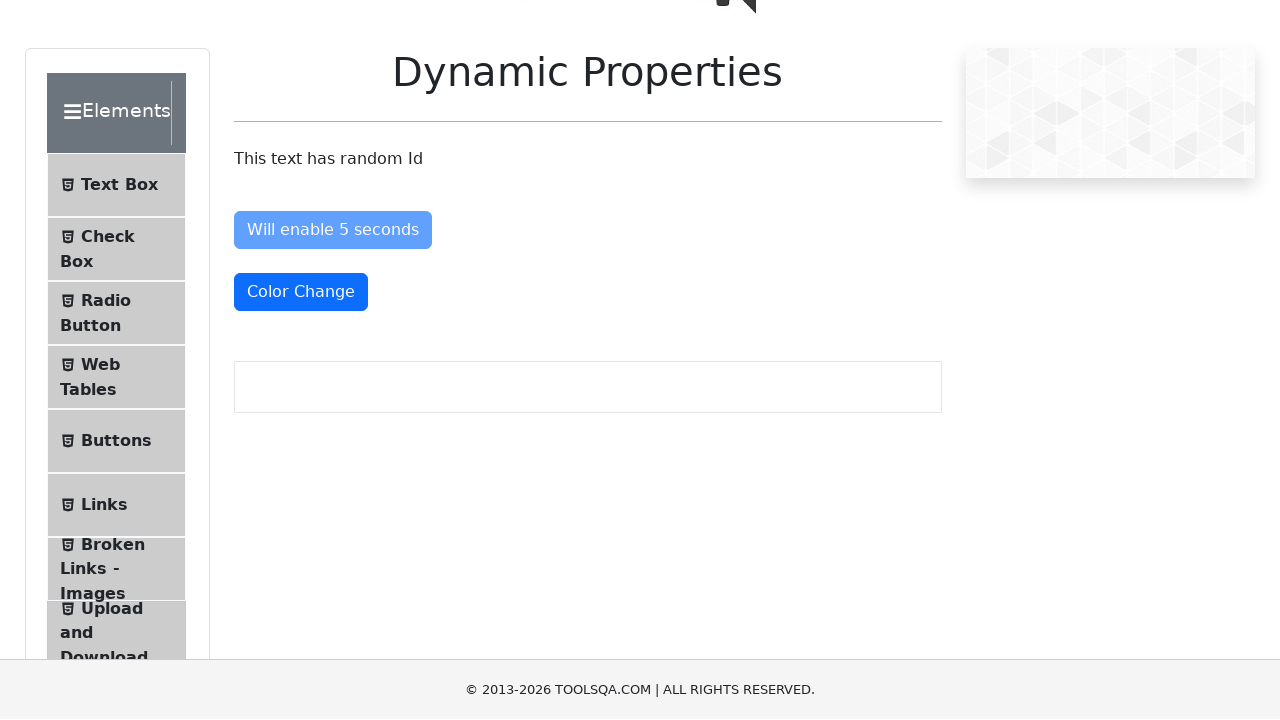

Verified that 'Enable After' button is initially disabled
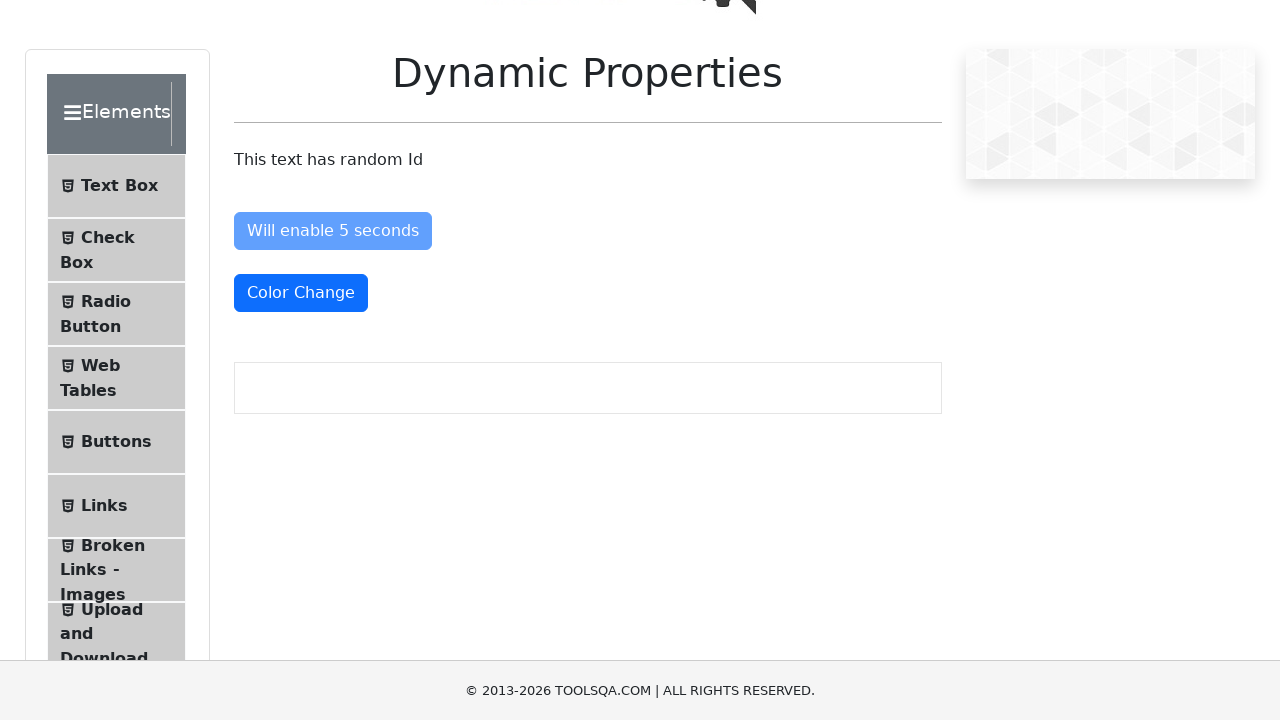

Waited for 'Visible After 5 Seconds' button to become visible (timeout: 10 seconds)
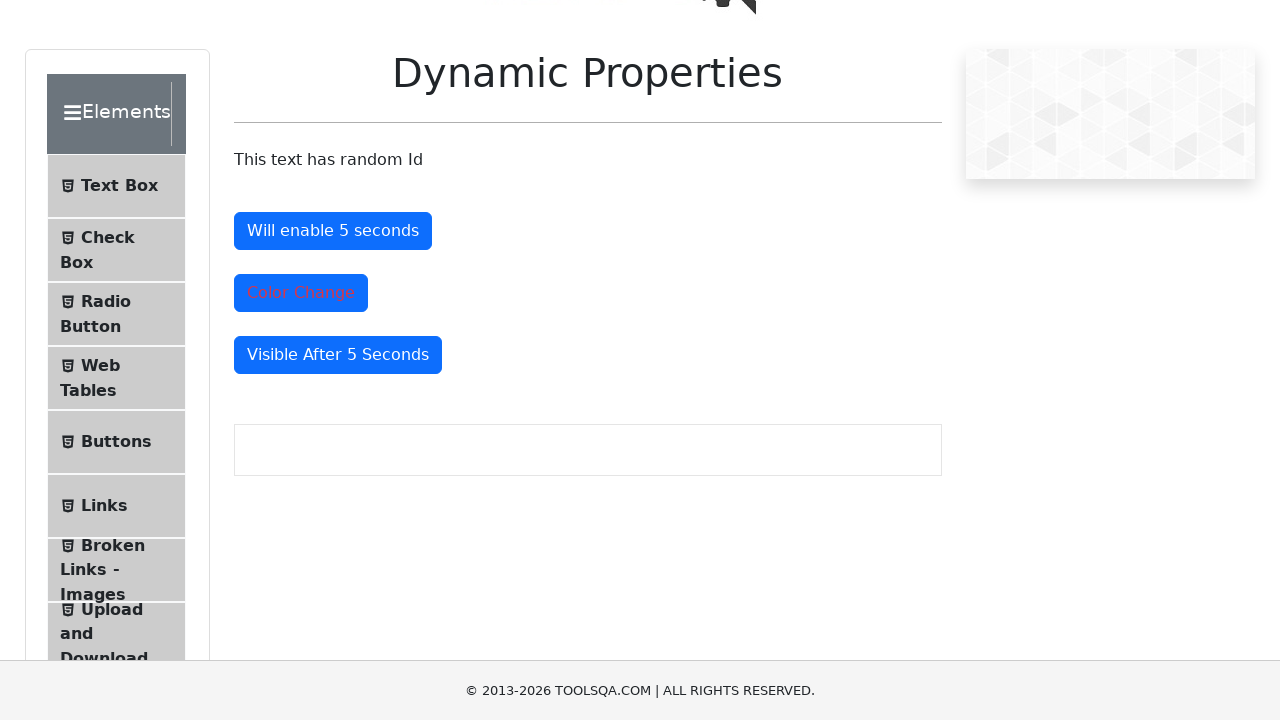

Verified that 'Visible After 5 Seconds' button is now visible
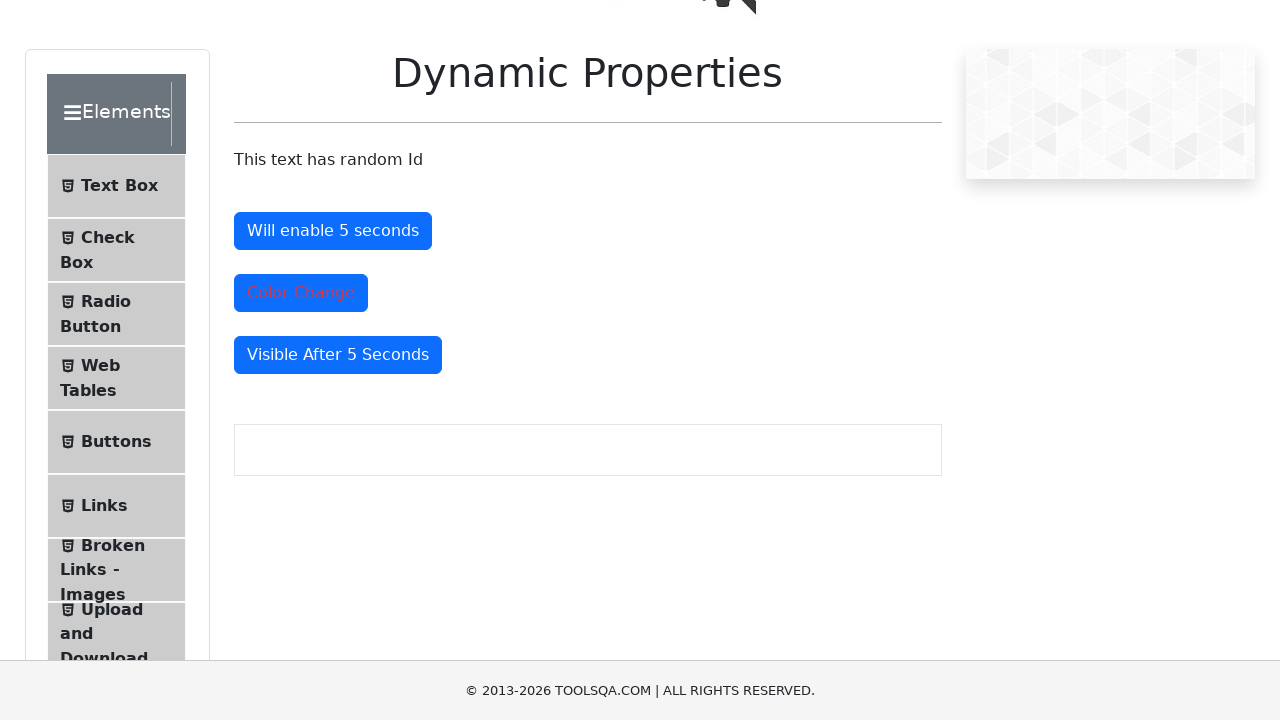

Verified that 'Enable After' button is now enabled
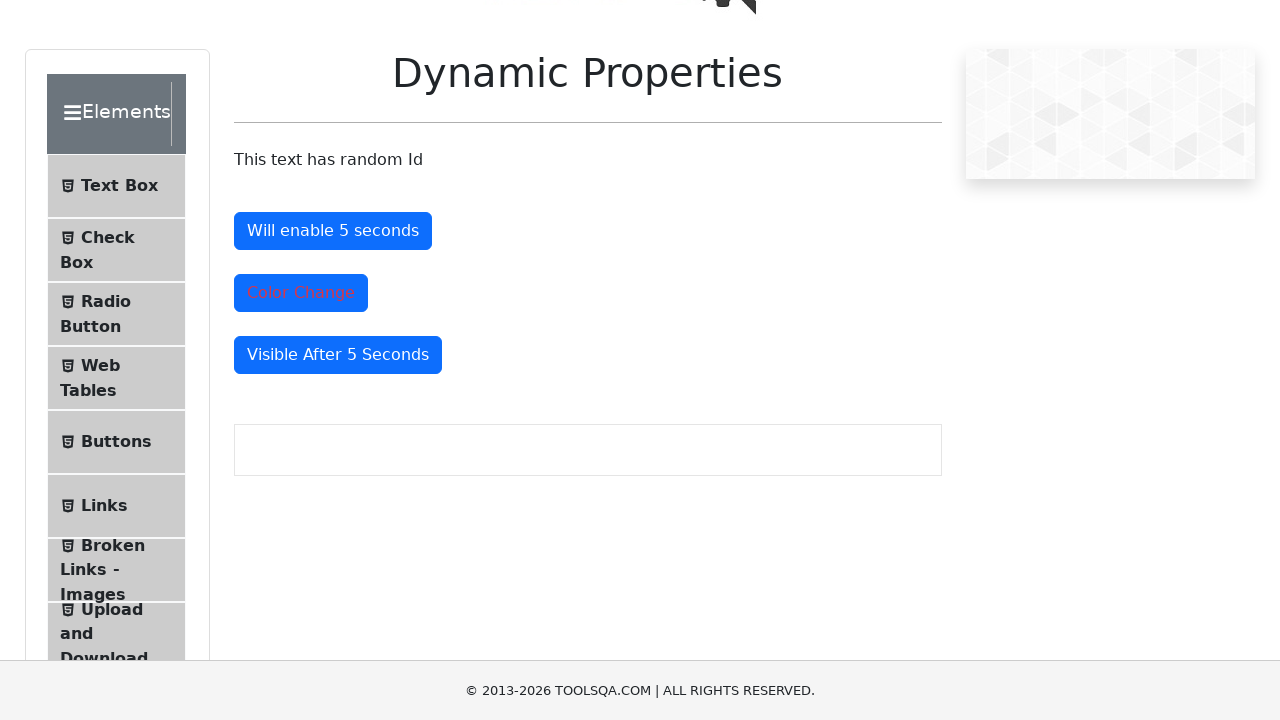

Verified that 'Color Change' button has changed to red (text-danger class applied)
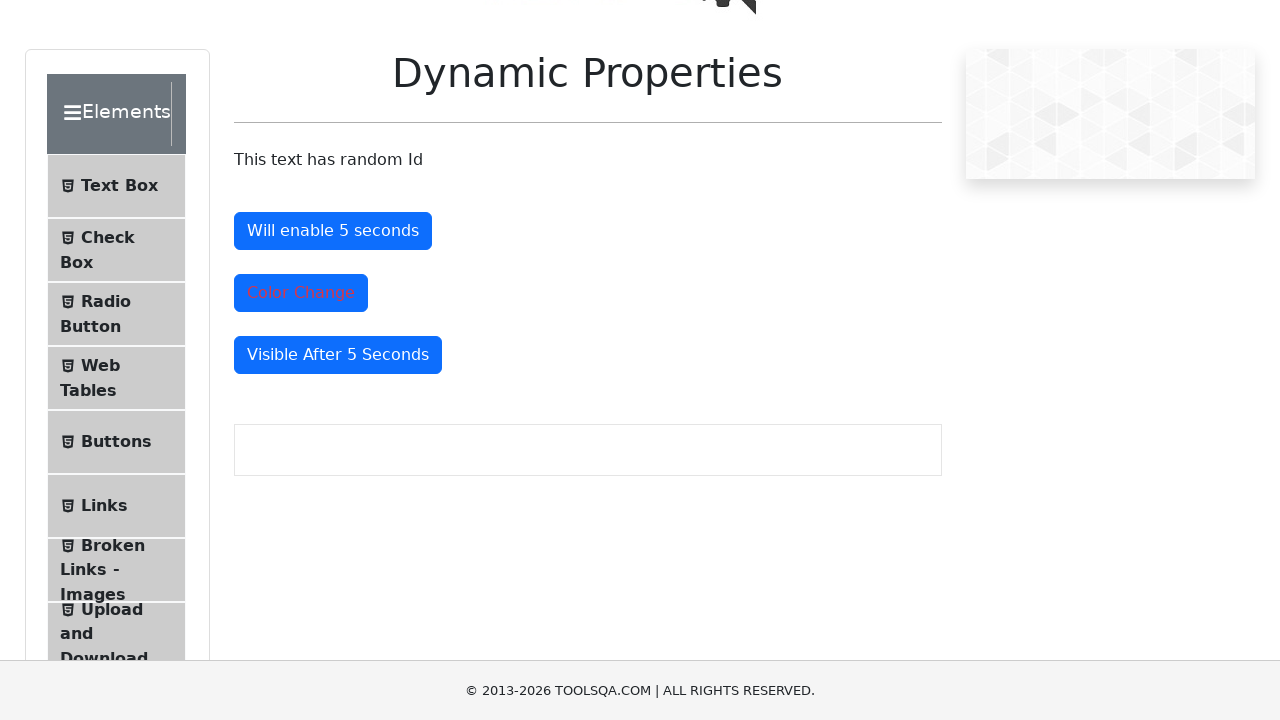

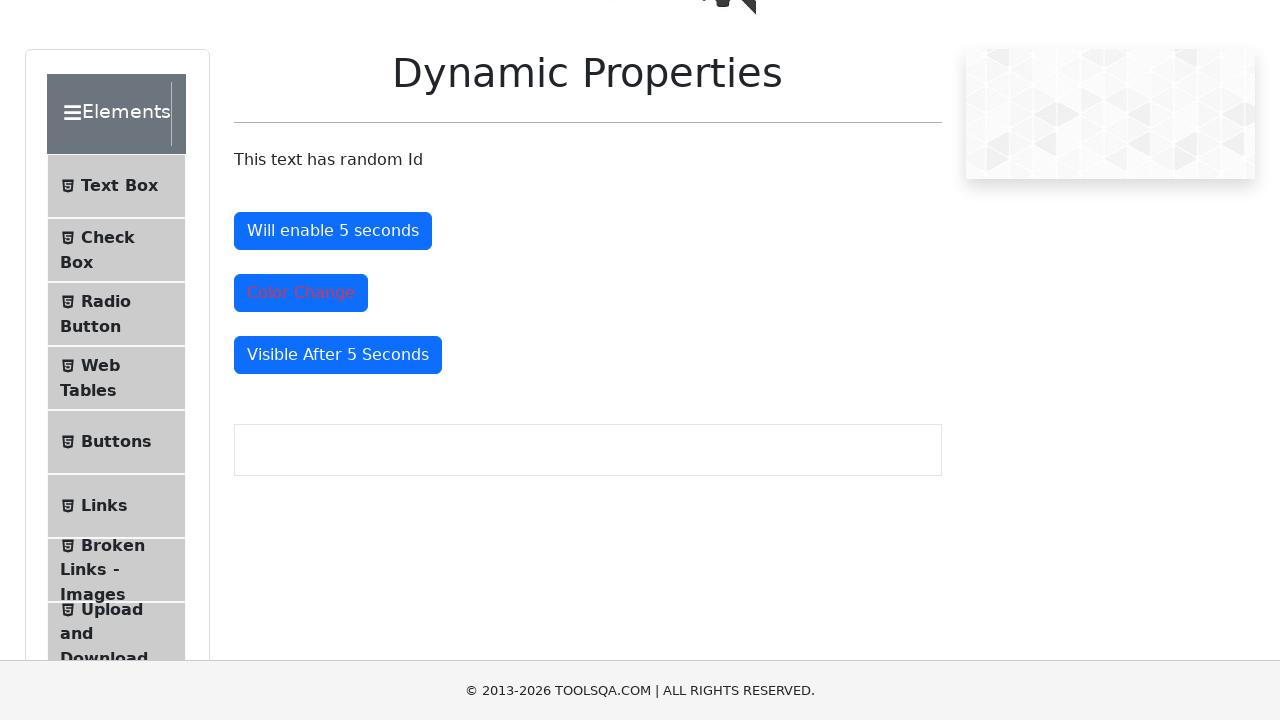